Tests scrolling functionality by scrolling the page vertically and then scrolling within a fixed table element

Starting URL: https://rahulshettyacademy.com/AutomationPractice/

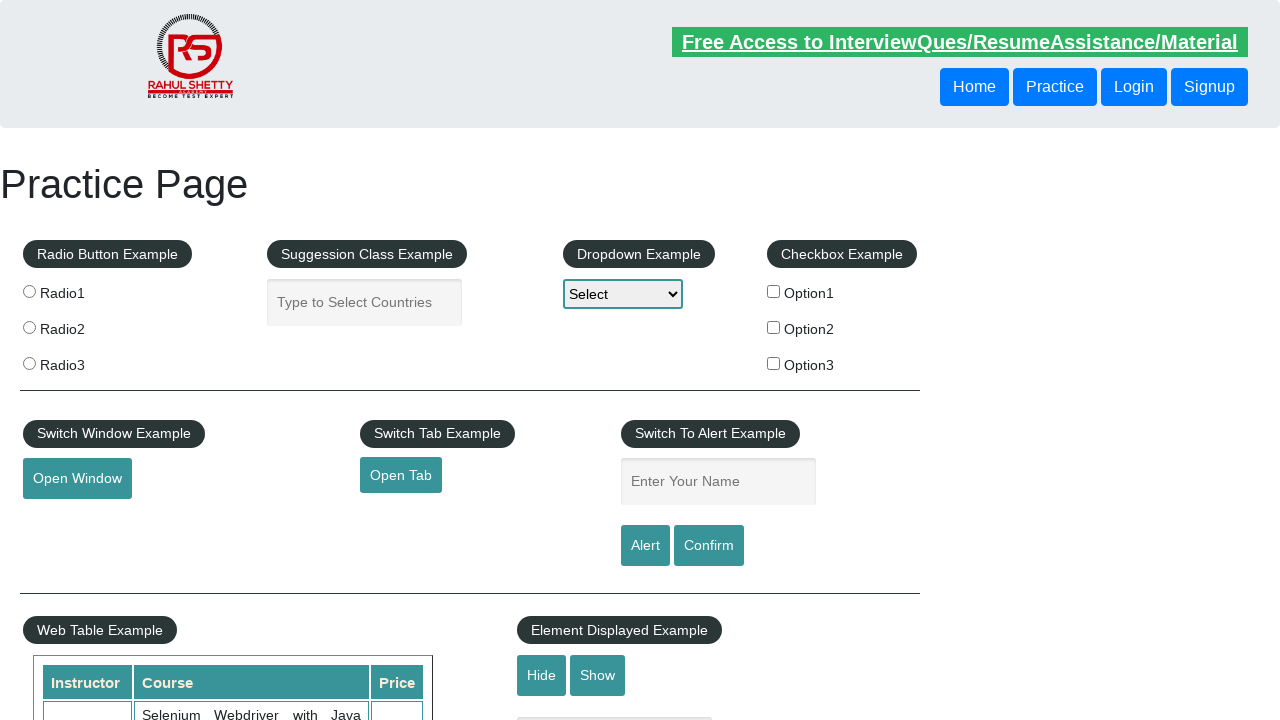

Scrolled page down by 500 pixels vertically
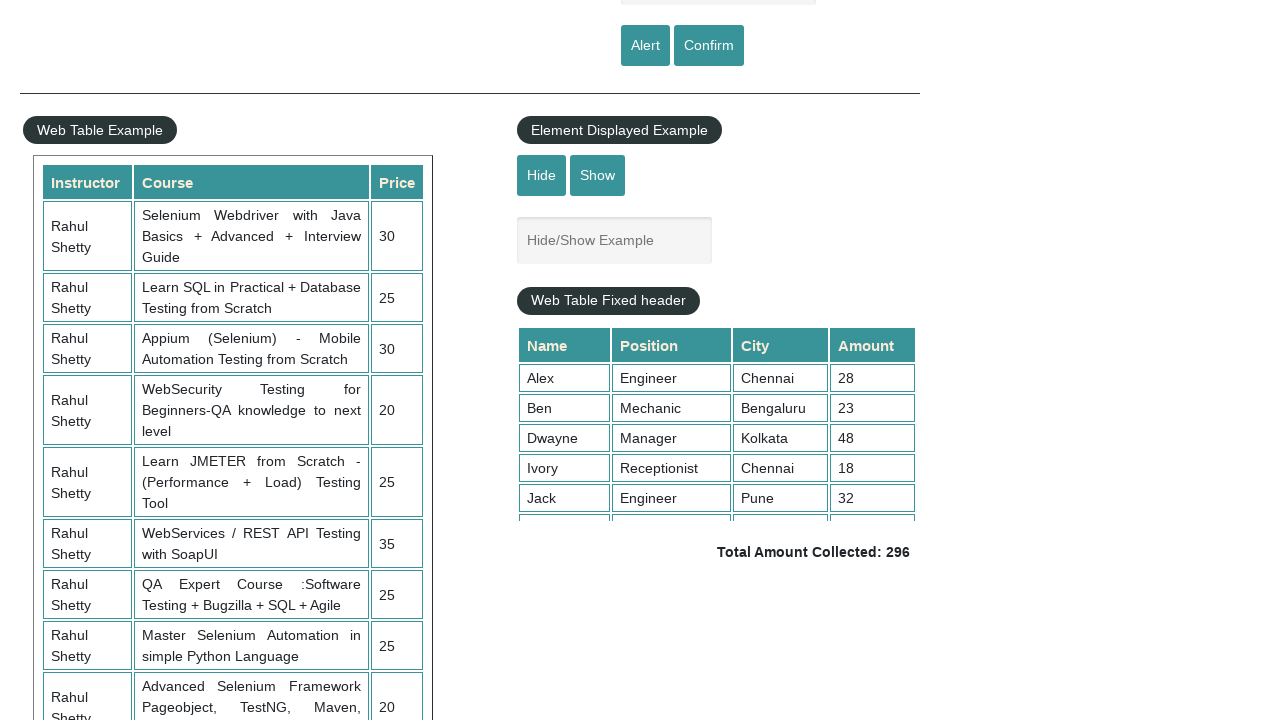

Scrolled fixed table element to bottom
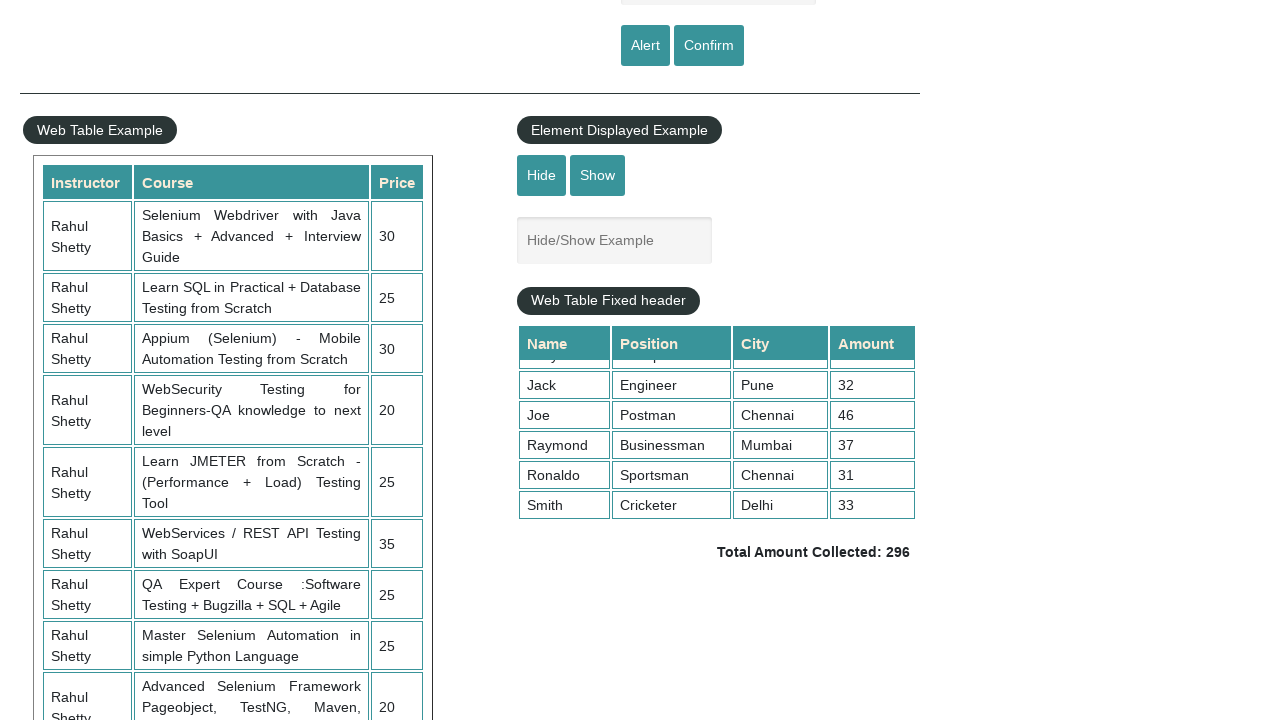

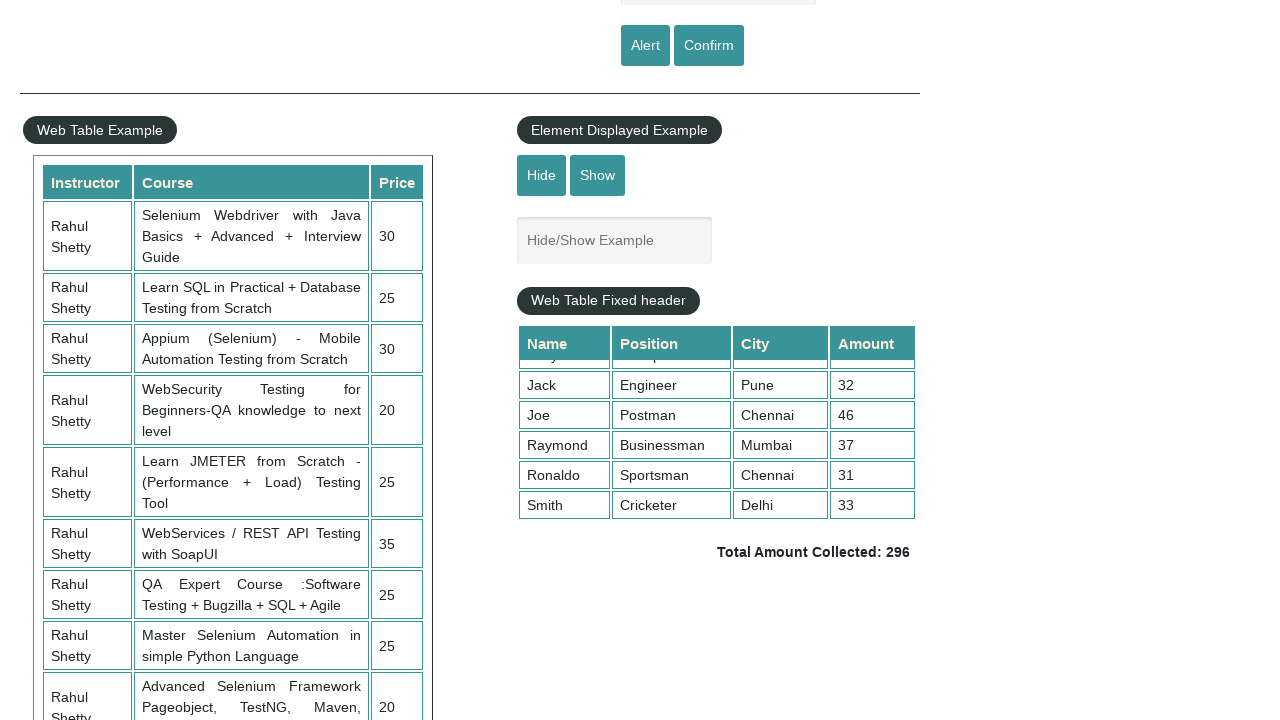